Tests that Clear completed button is hidden when there are no completed items.

Starting URL: https://demo.playwright.dev/todomvc

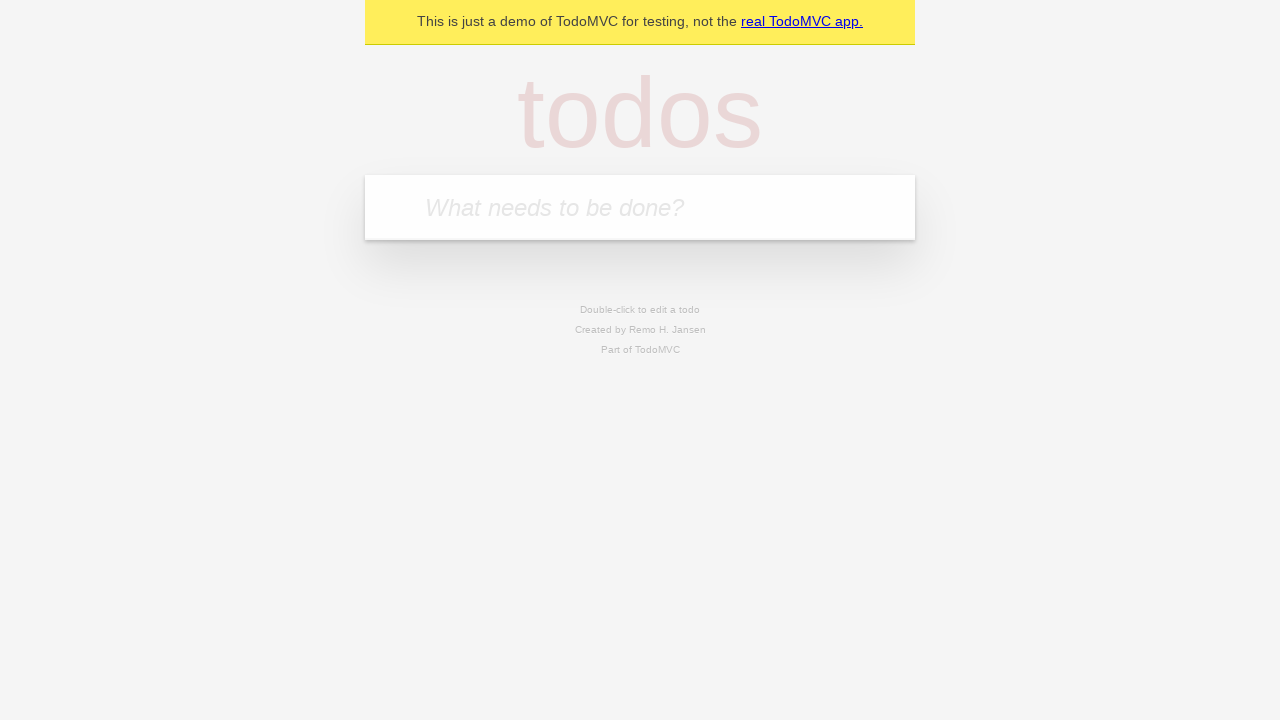

Filled input field with first todo 'buy some cheese' on internal:attr=[placeholder="What needs to be done?"i]
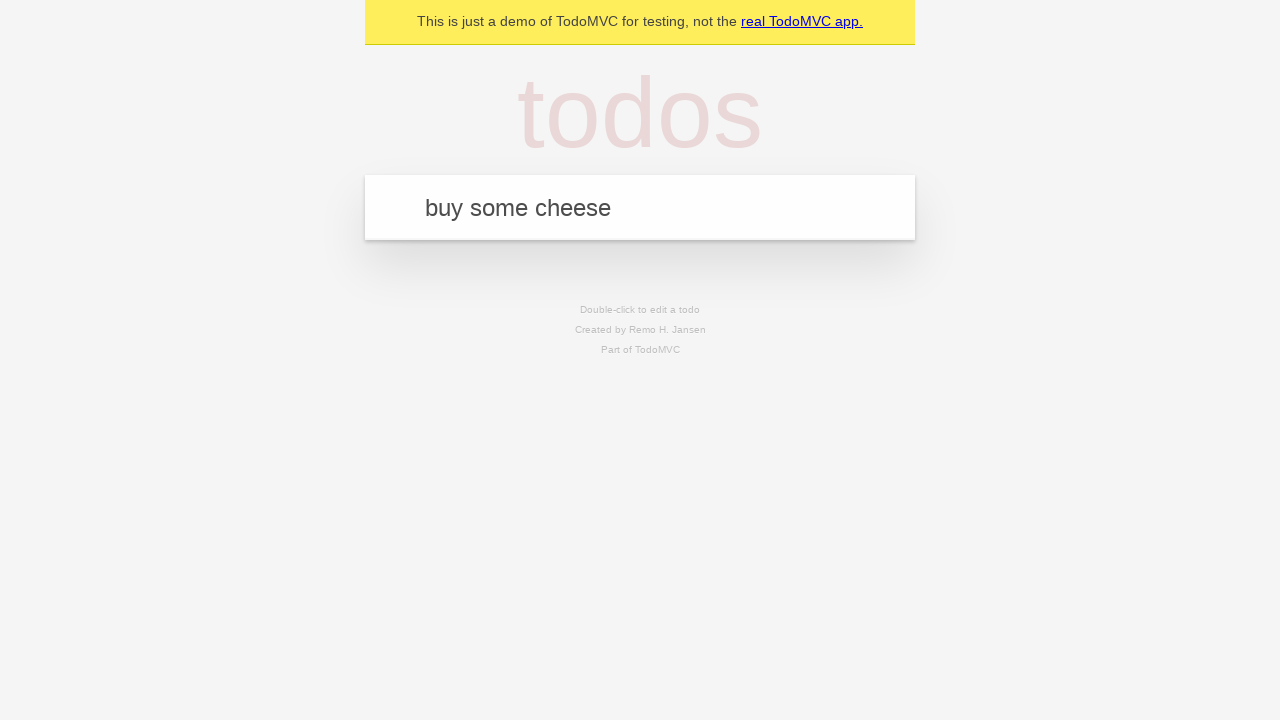

Pressed Enter to create first todo on internal:attr=[placeholder="What needs to be done?"i]
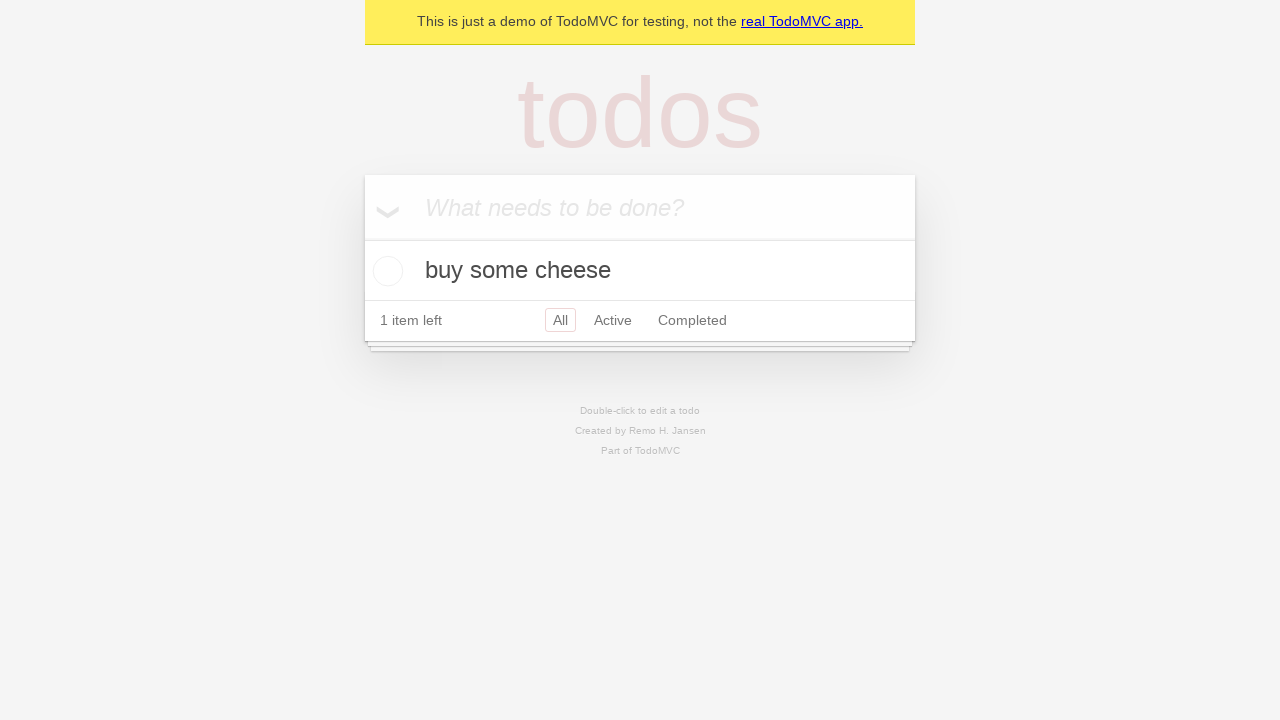

Filled input field with second todo 'feed the cat' on internal:attr=[placeholder="What needs to be done?"i]
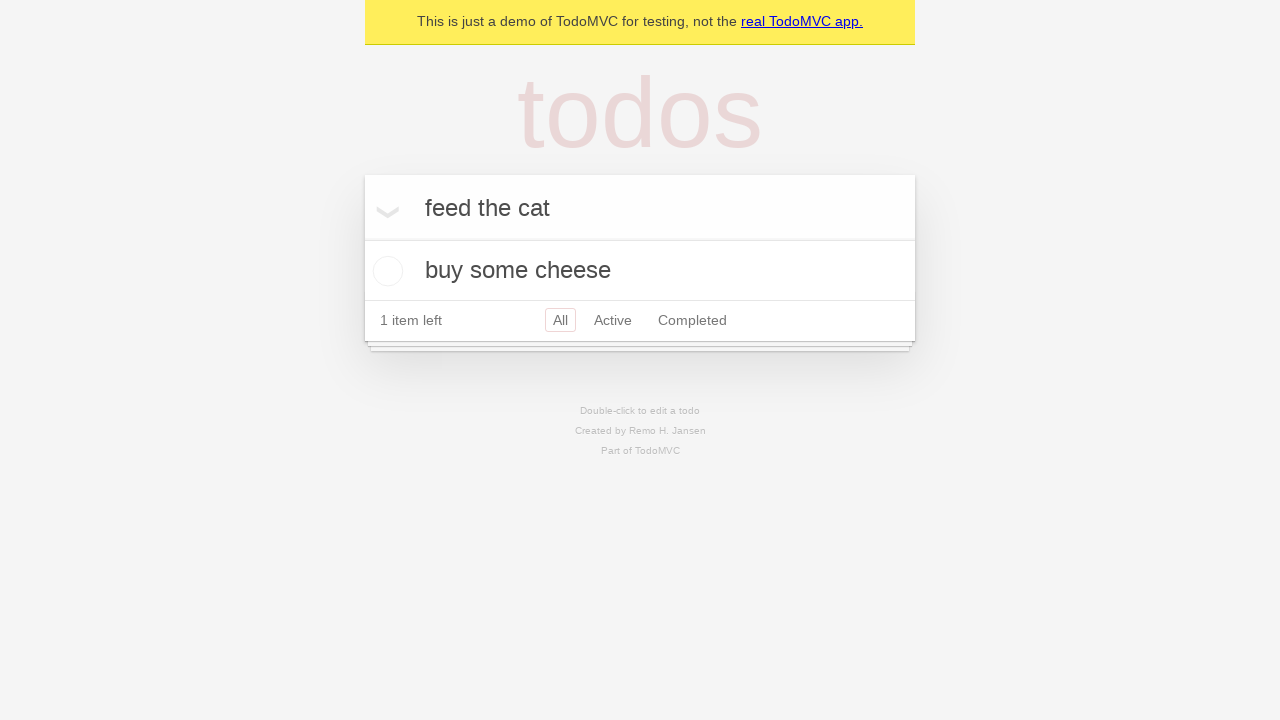

Pressed Enter to create second todo on internal:attr=[placeholder="What needs to be done?"i]
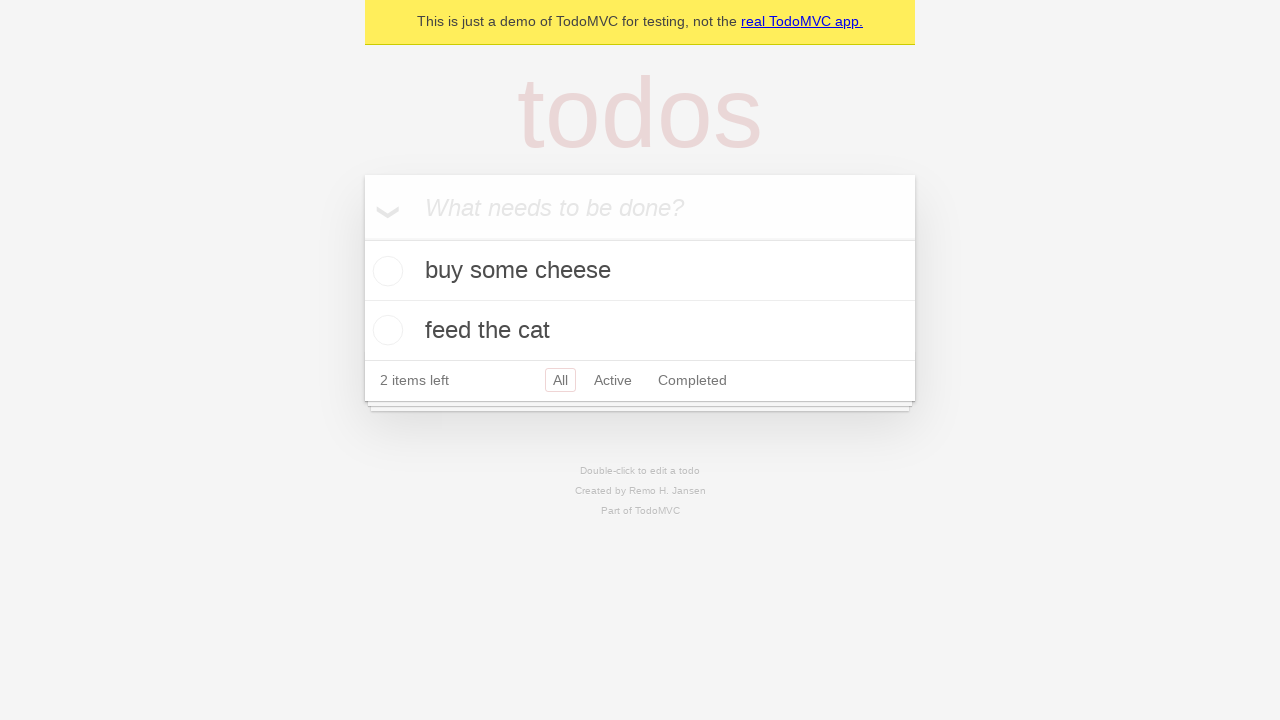

Filled input field with third todo 'book a doctors appointment' on internal:attr=[placeholder="What needs to be done?"i]
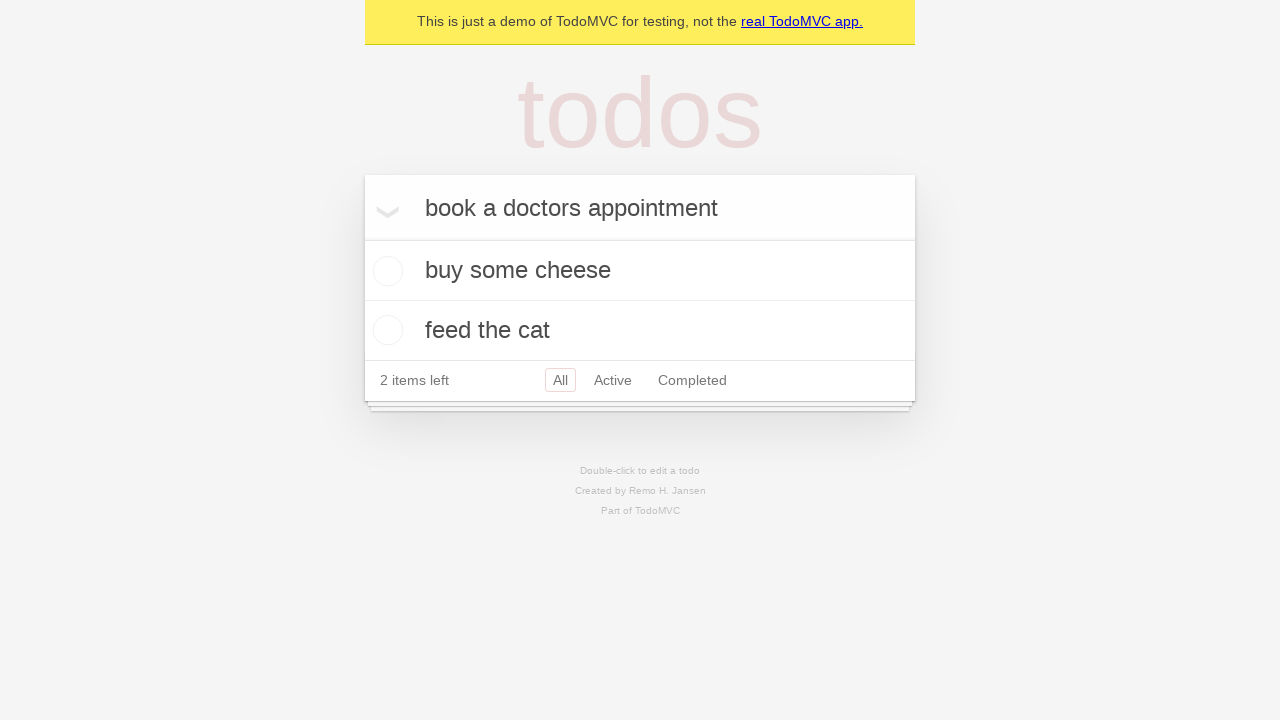

Pressed Enter to create third todo on internal:attr=[placeholder="What needs to be done?"i]
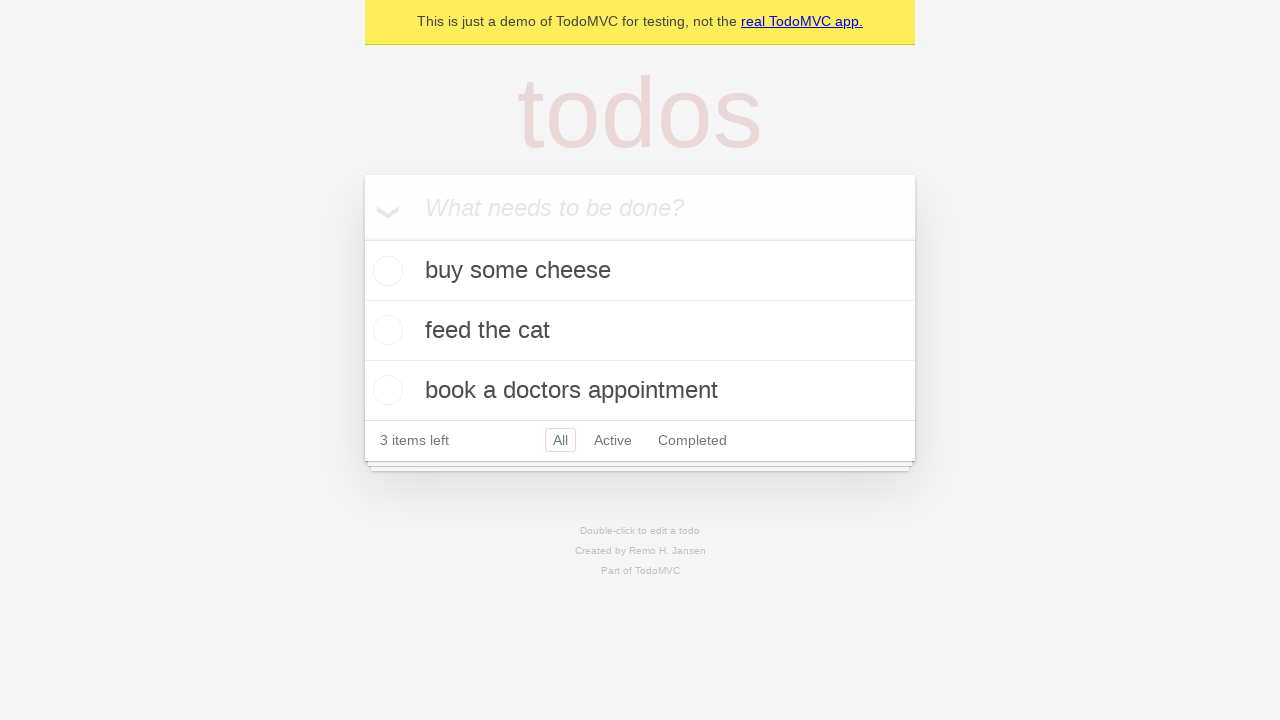

Checked the first todo item as completed at (385, 271) on .todo-list li .toggle >> nth=0
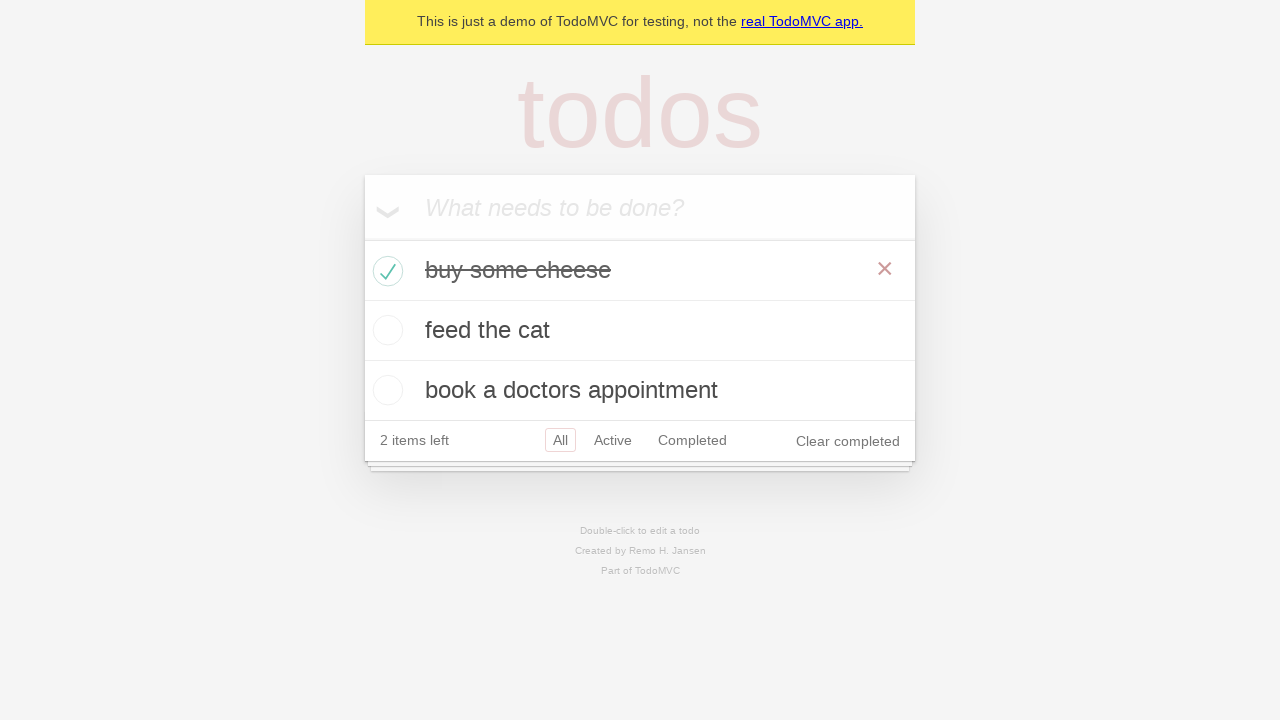

Clicked 'Clear completed' button to remove completed todos at (848, 441) on internal:role=button[name="Clear completed"i]
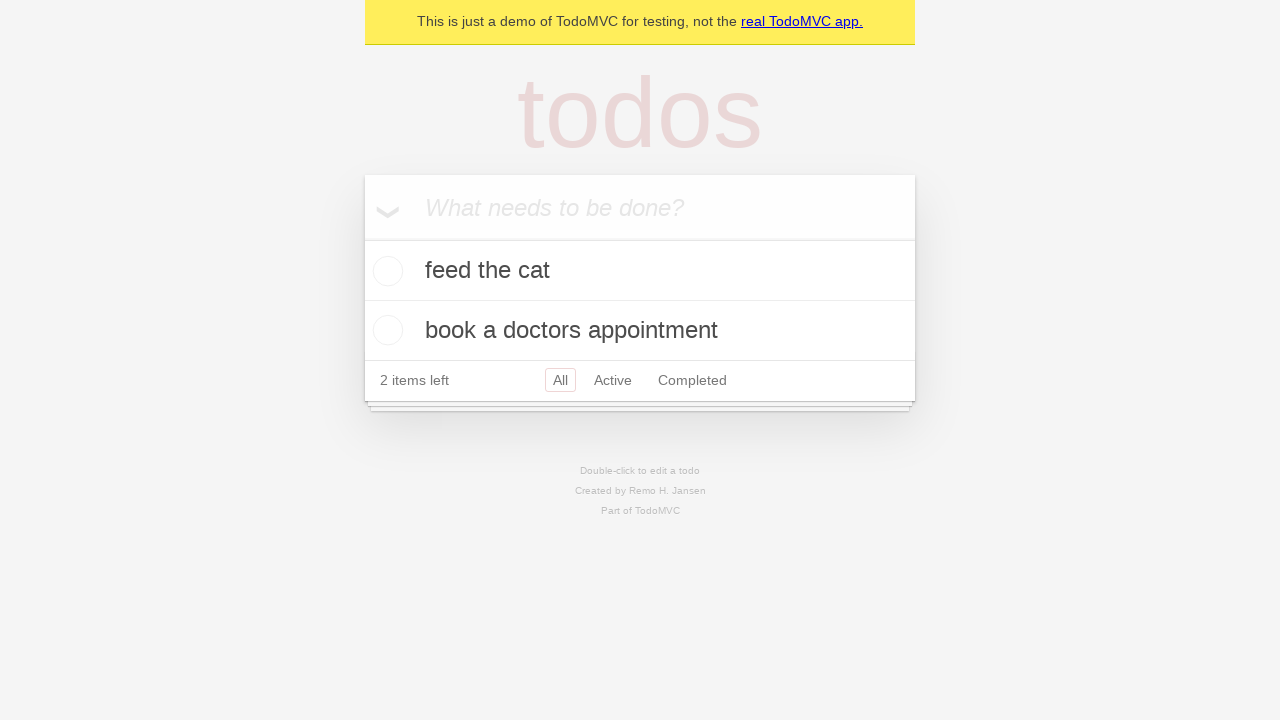

Verified that 'Clear completed' button is hidden when there are no completed items
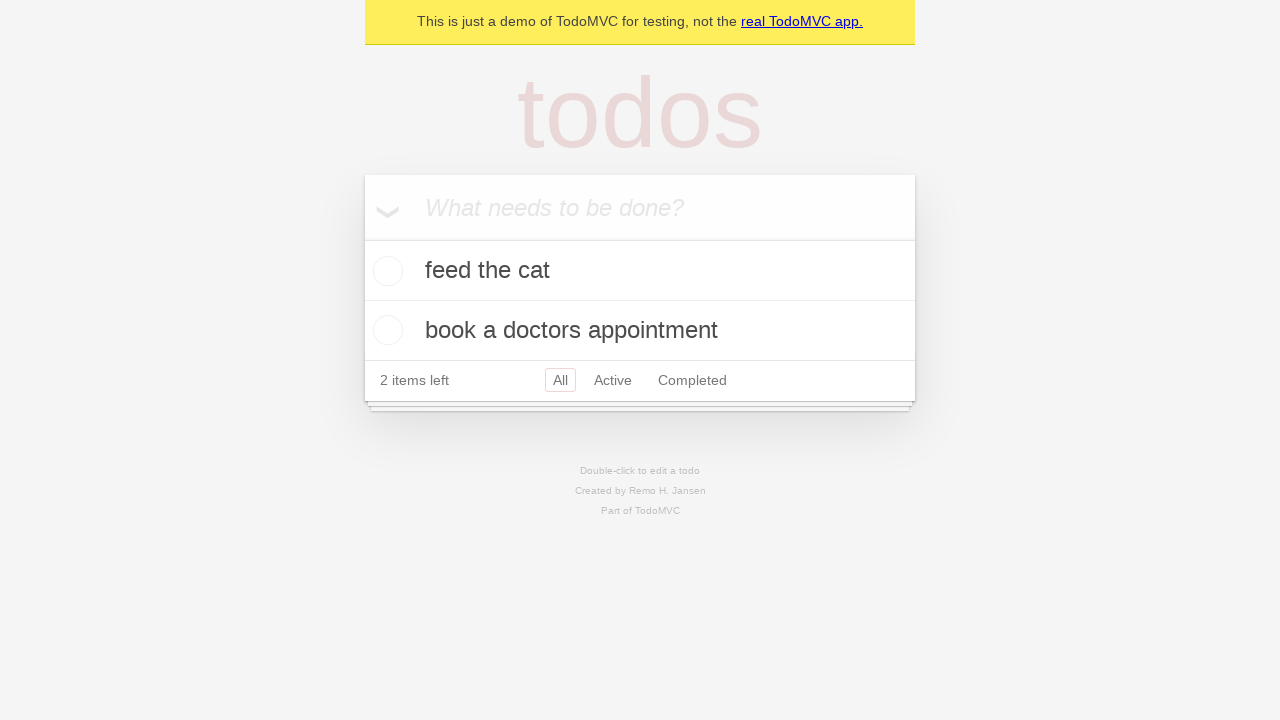

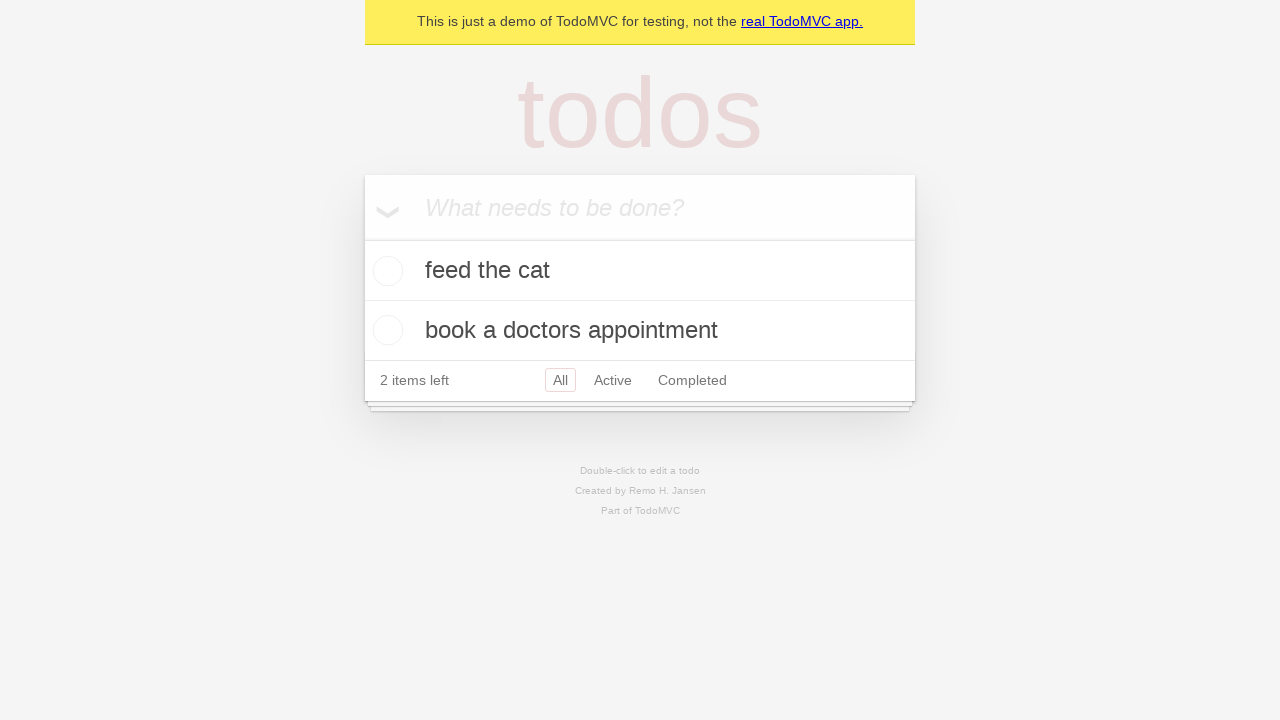